Creates a new paste on Pastebin by filling in the code content, selecting syntax highlighting and expiration options, entering a paste name, and submitting the form.

Starting URL: https://pastebin.com

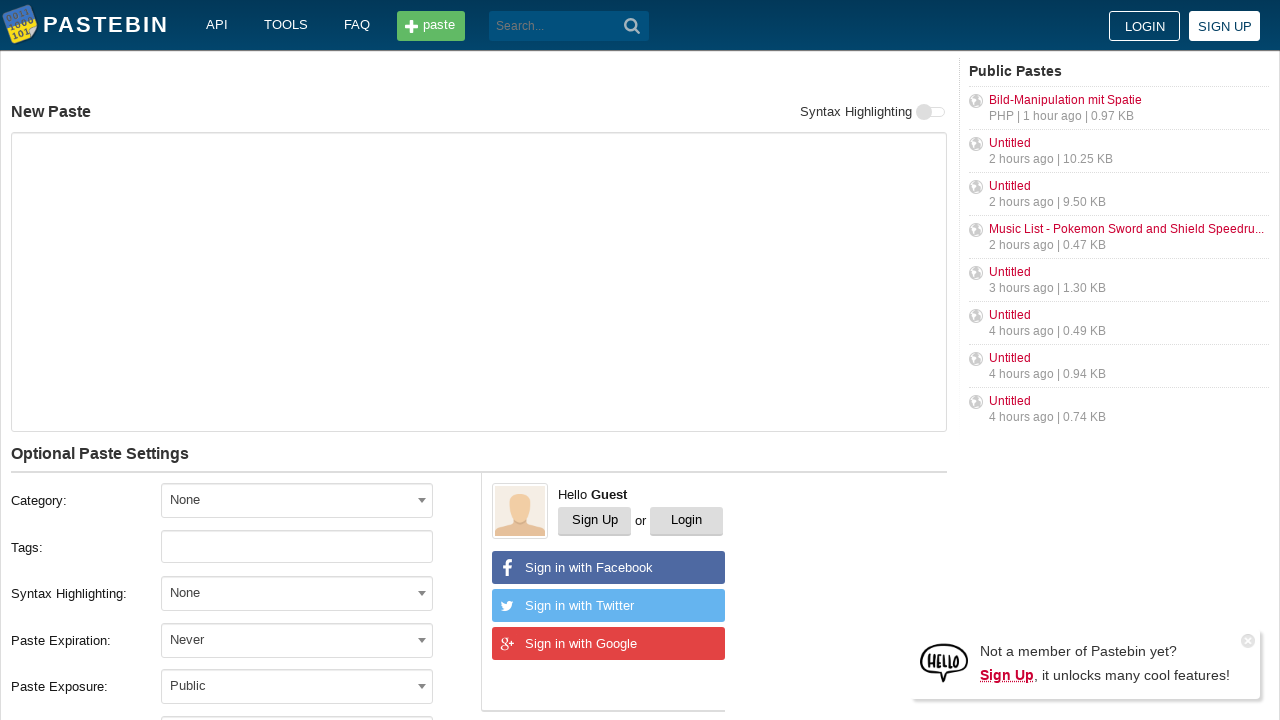

Filled paste text area with Python code sample on #postform-text
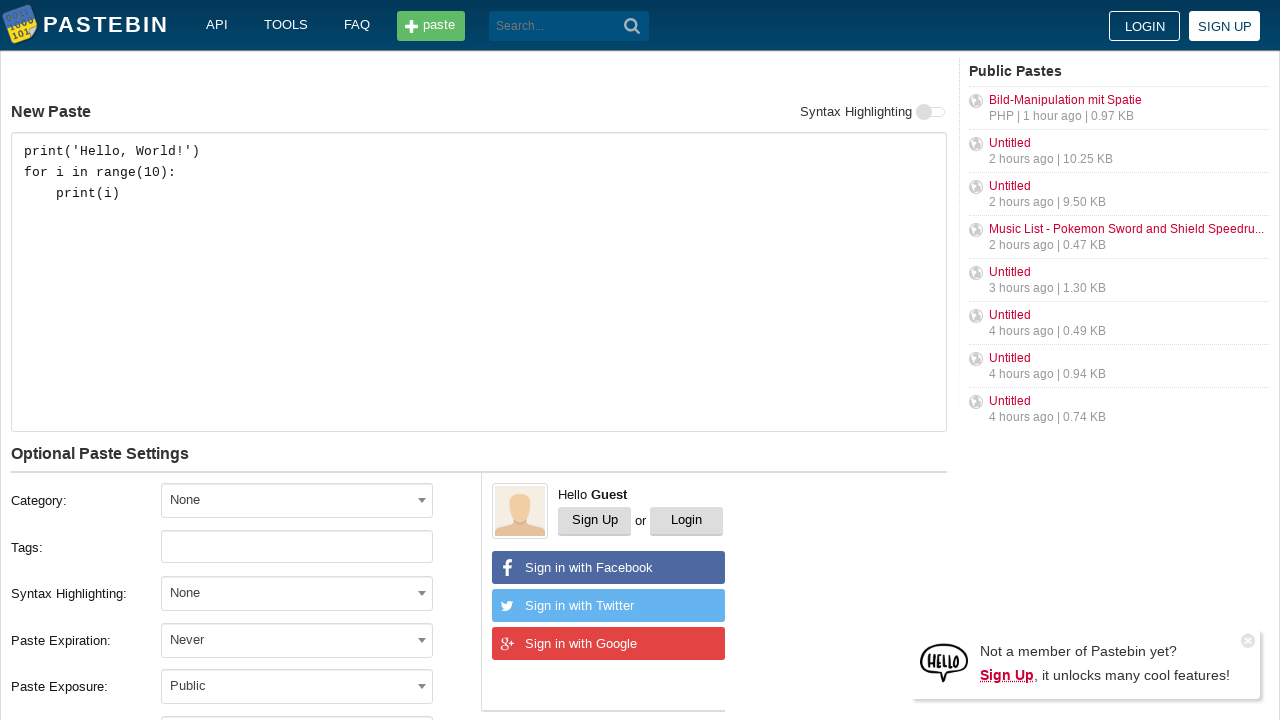

Clicked syntax highlighting dropdown at (297, 593) on #select2-postform-format-container
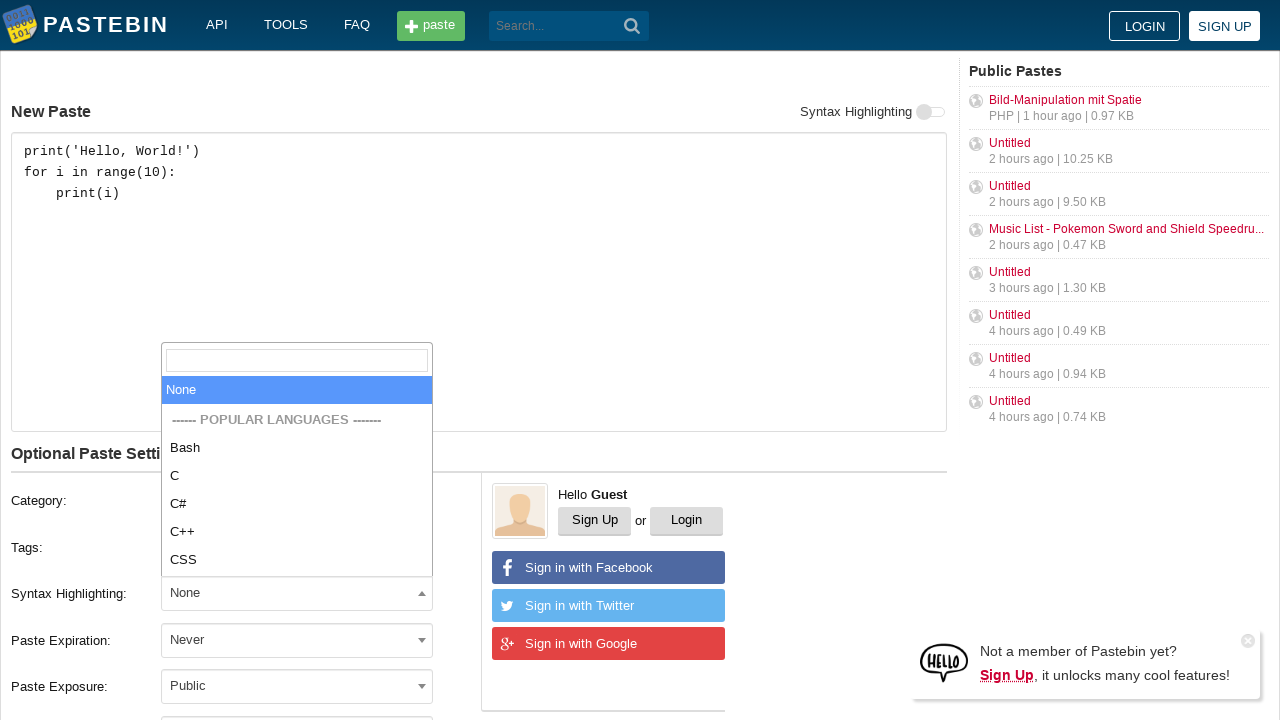

Selected Python syntax highlighting option at (297, 476) on xpath=//li[text()='Python']
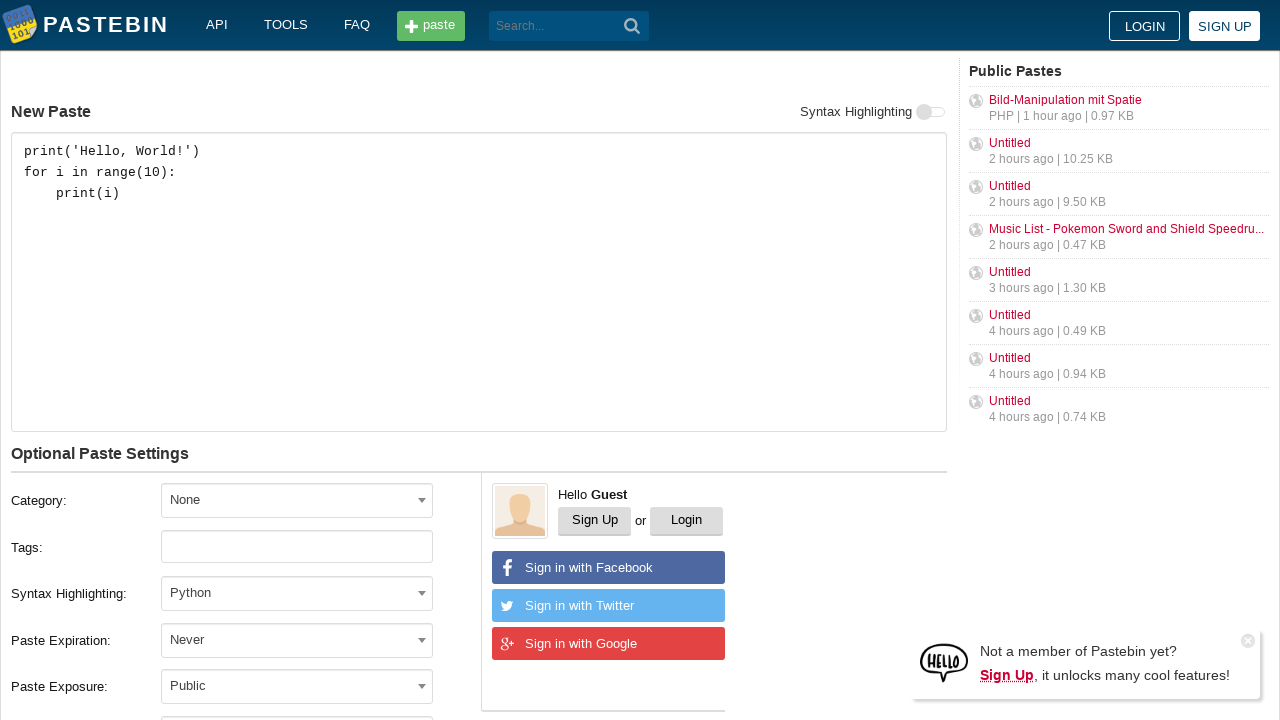

Clicked expiration dropdown at (297, 640) on #select2-postform-expiration-container
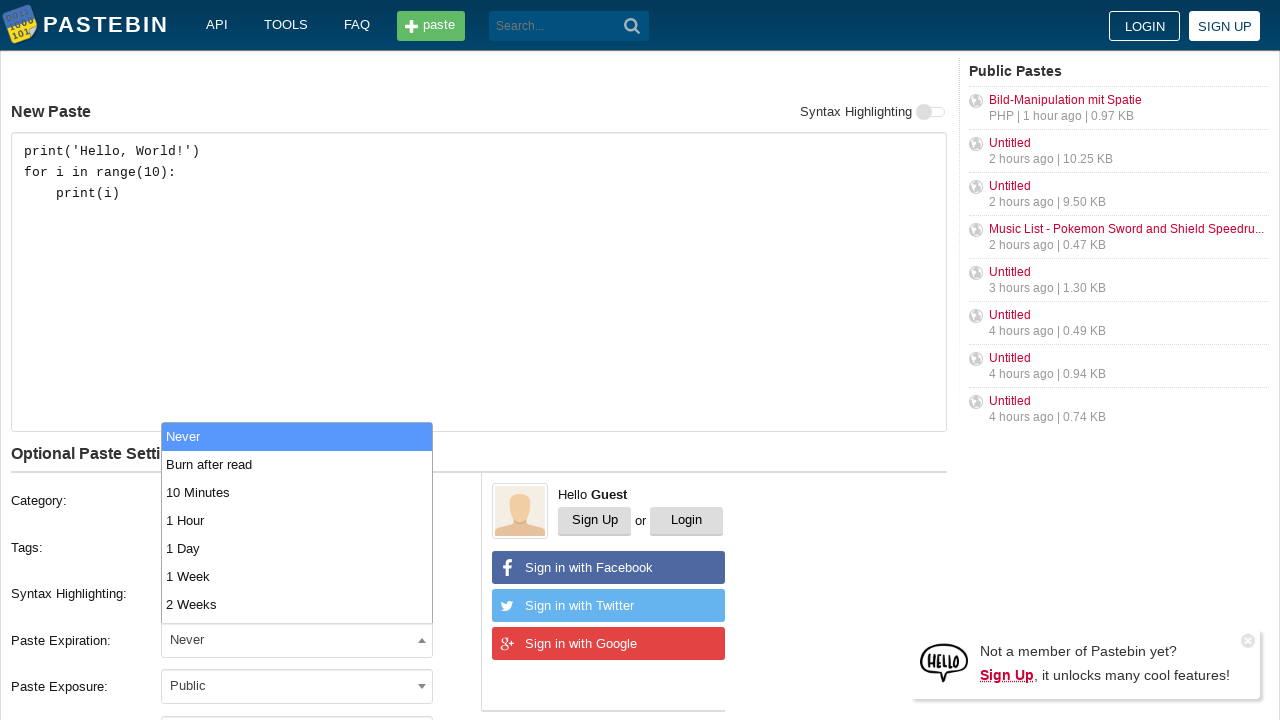

Selected 10 Minutes expiration option at (297, 492) on xpath=//li[text()='10 Minutes']
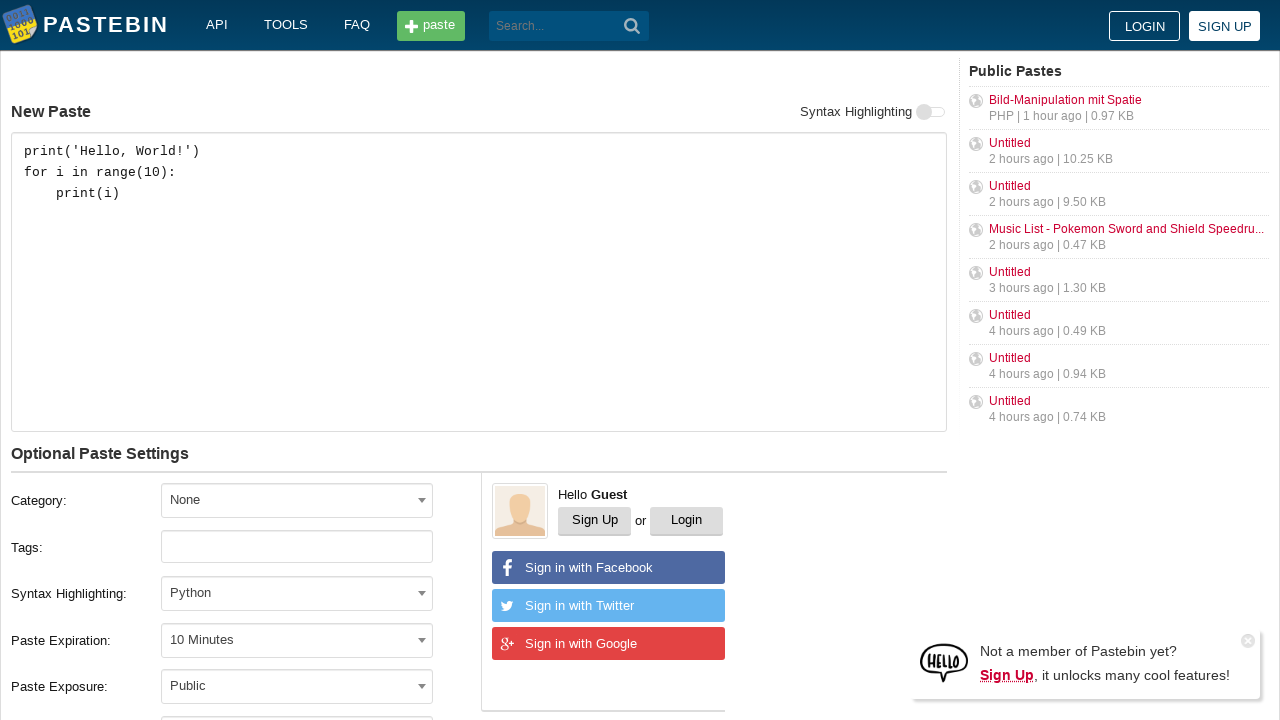

Entered paste name 'Sample Python Script' on #postform-name
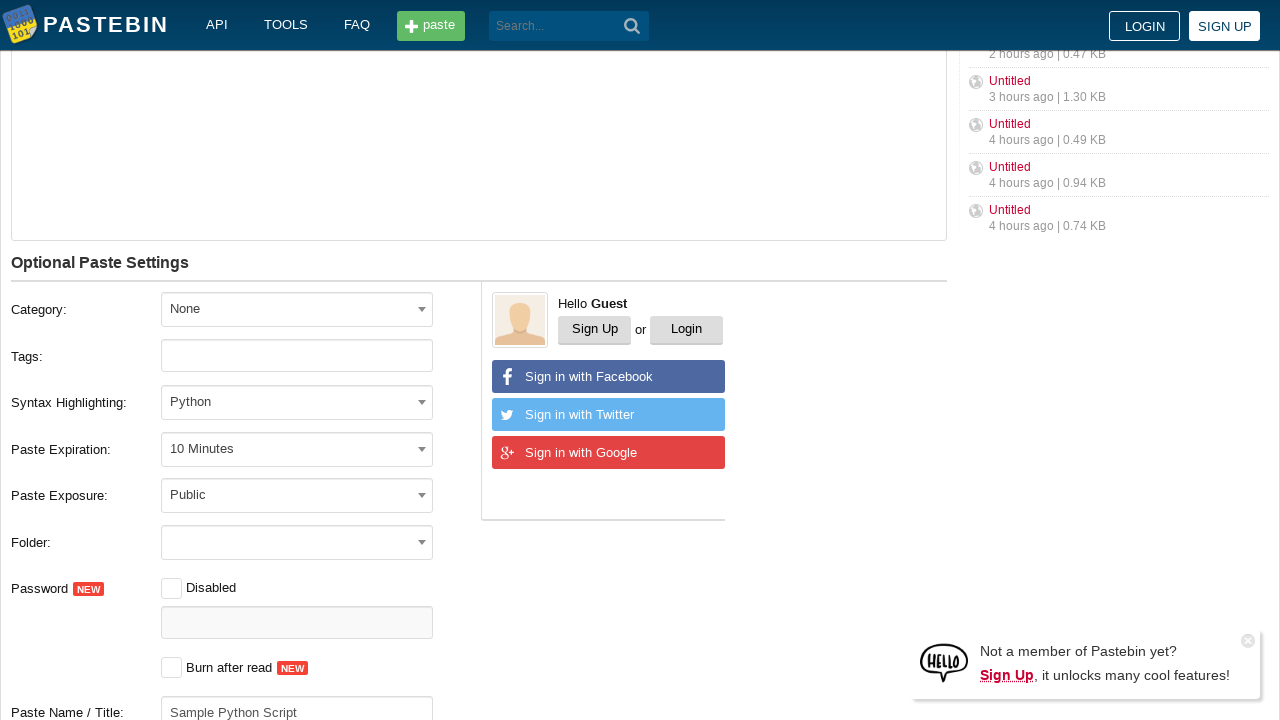

Clicked create new paste button at (240, 400) on xpath=//button[contains(@class, 'btn') and contains(@class, '-big')]
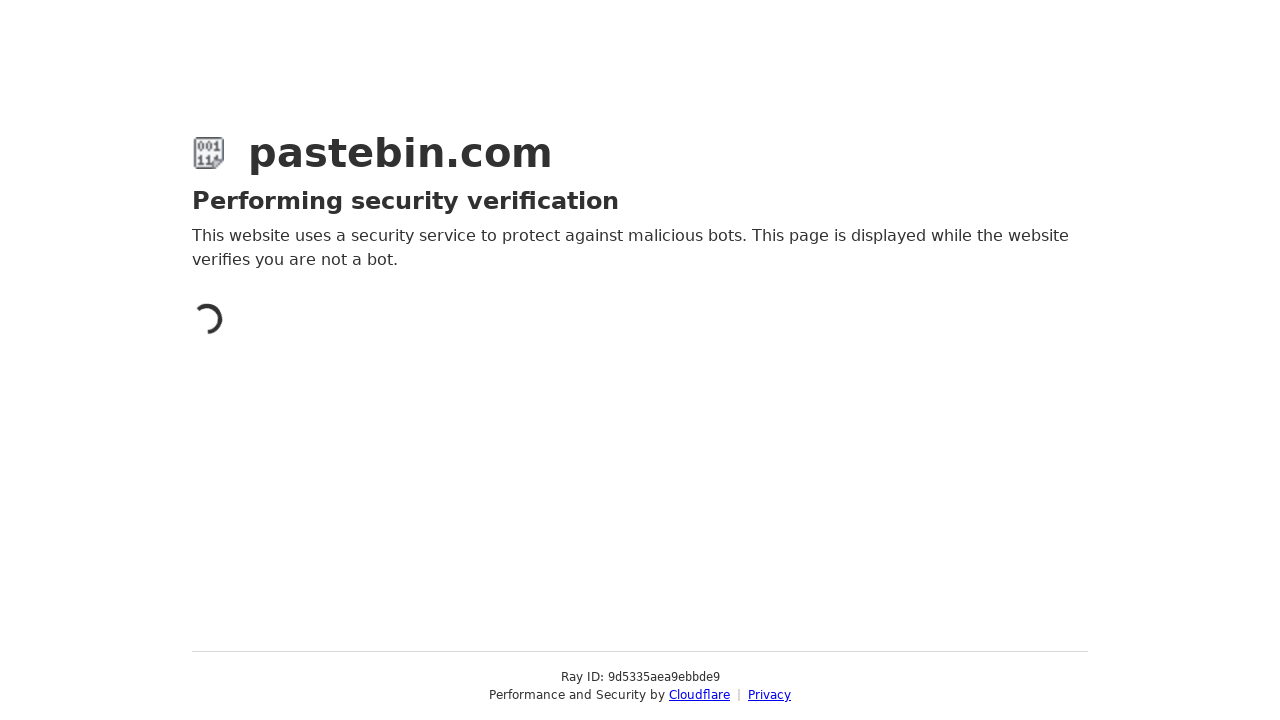

Paste created successfully and page loaded
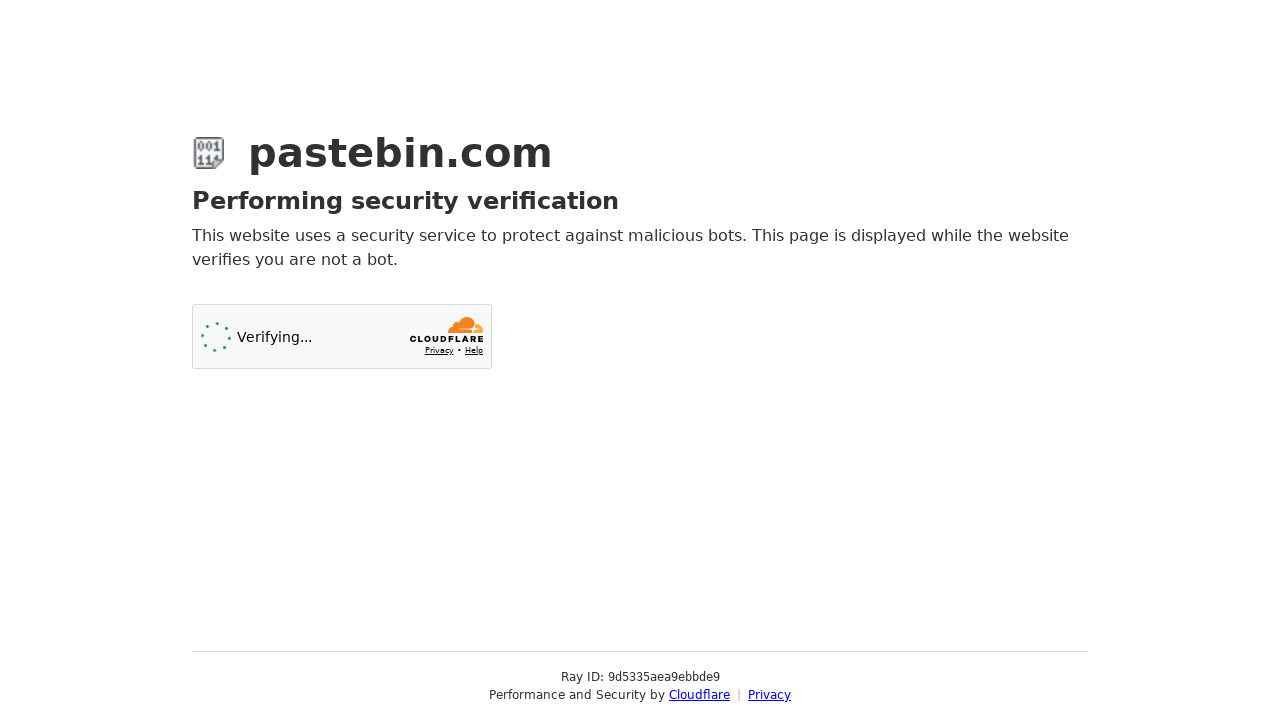

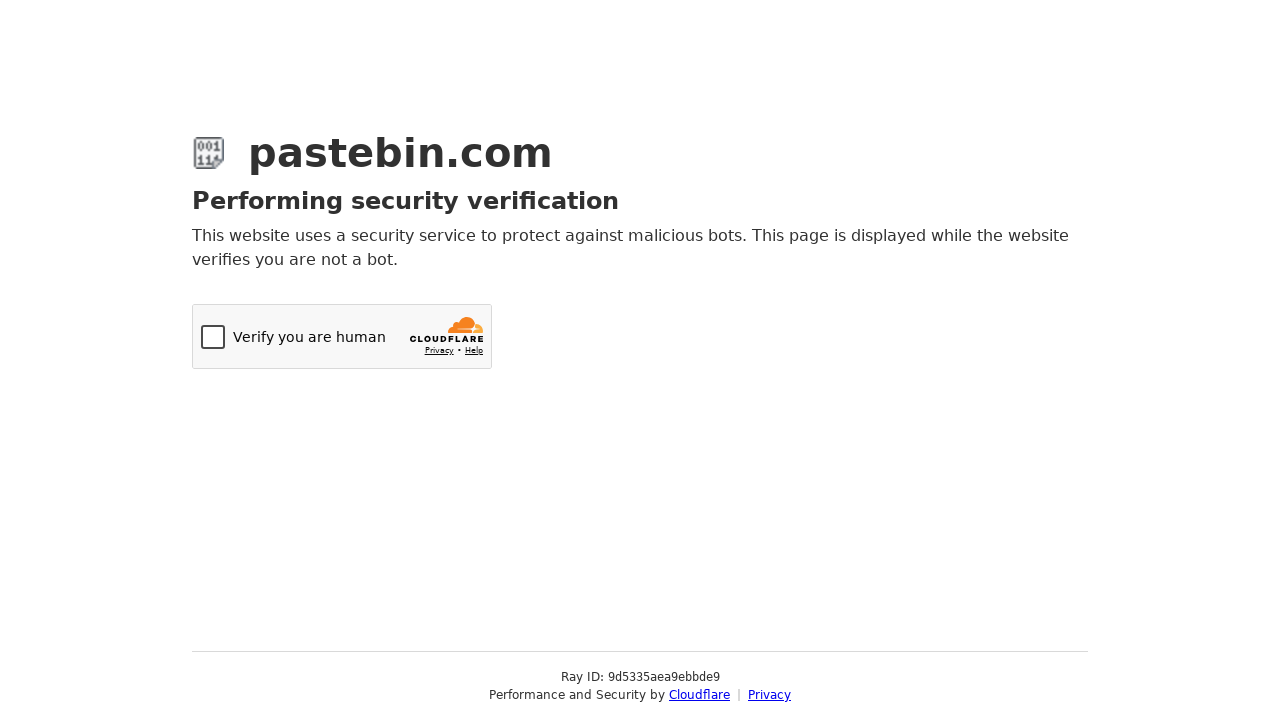